Tests tooltip functionality on jQuery UI demo page by interacting with an age input field and verifying the tooltip text appears correctly

Starting URL: https://jqueryui.com/tooltip/

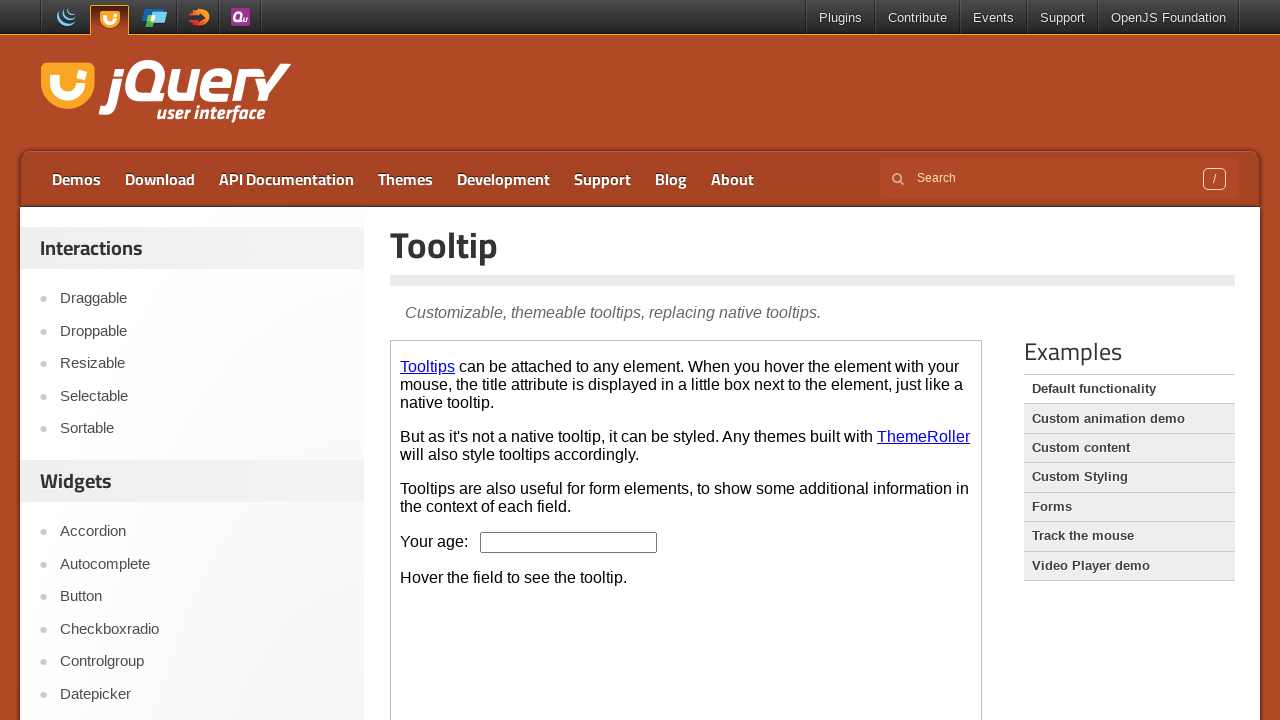

Located the demo iframe
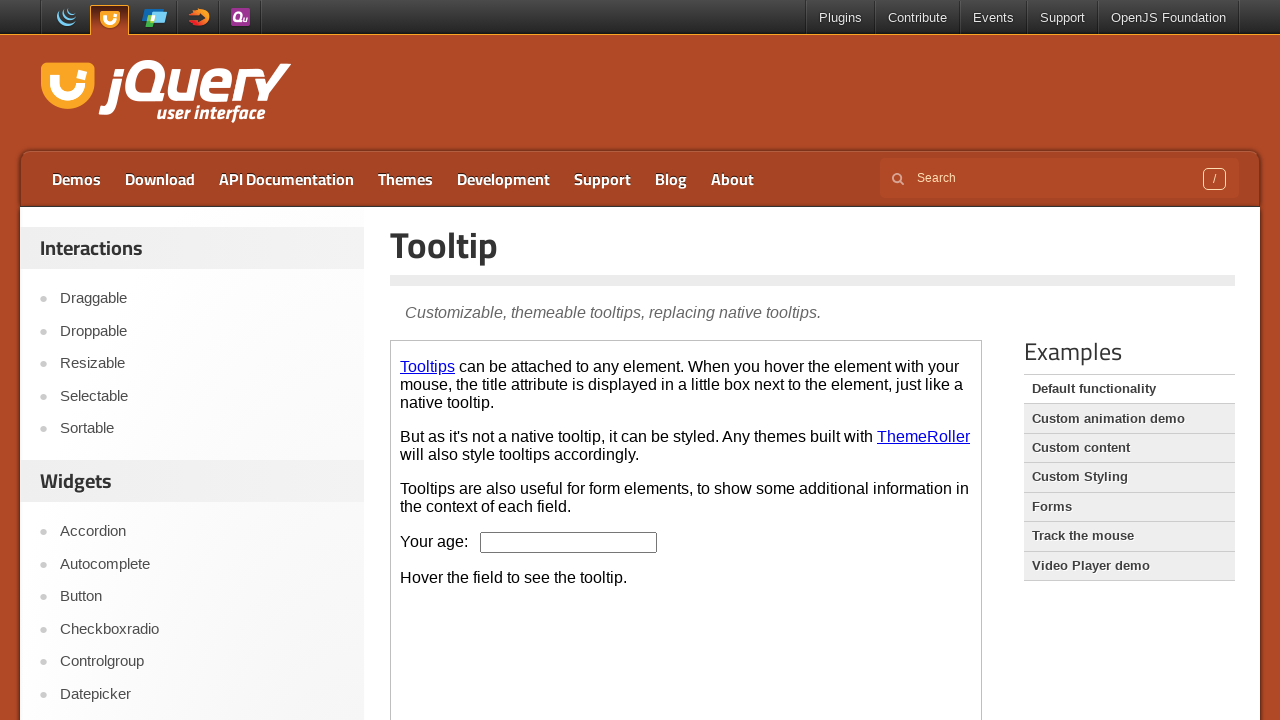

Pressed ArrowDown on age input field on .demo-frame >> internal:control=enter-frame >> #age
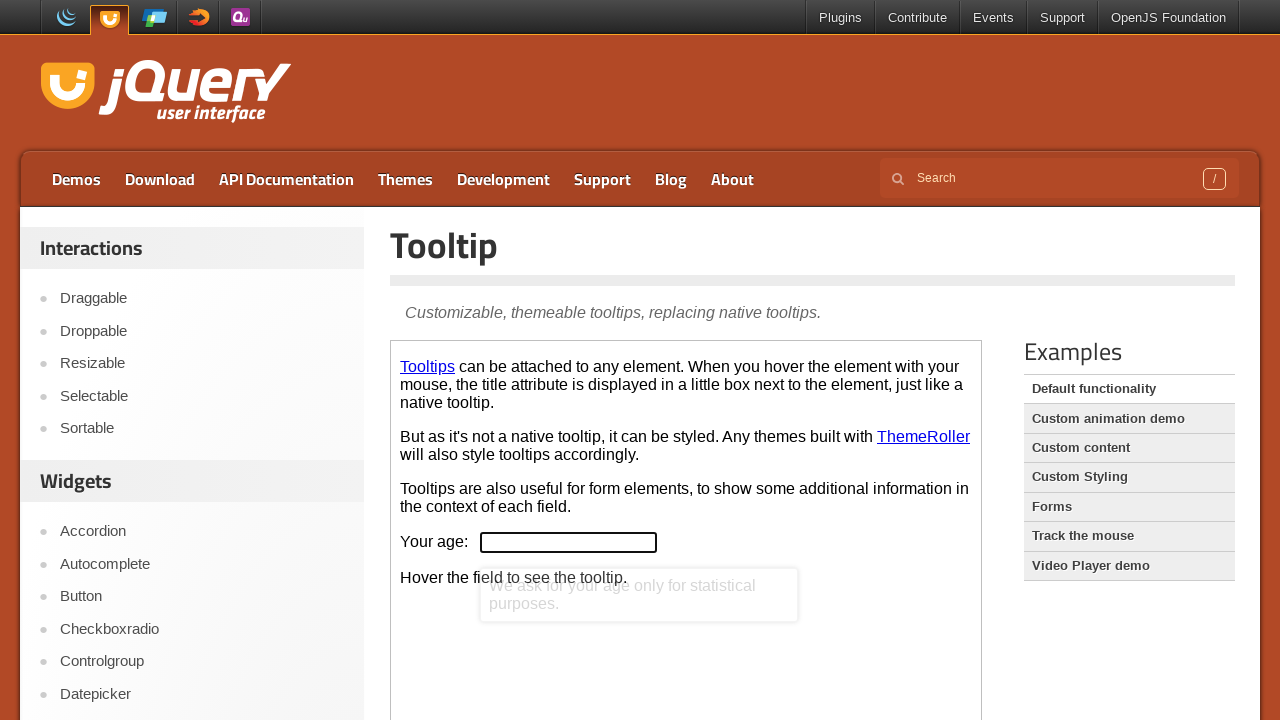

Hovered over age input field to trigger tooltip at (569, 542) on .demo-frame >> internal:control=enter-frame >> #age
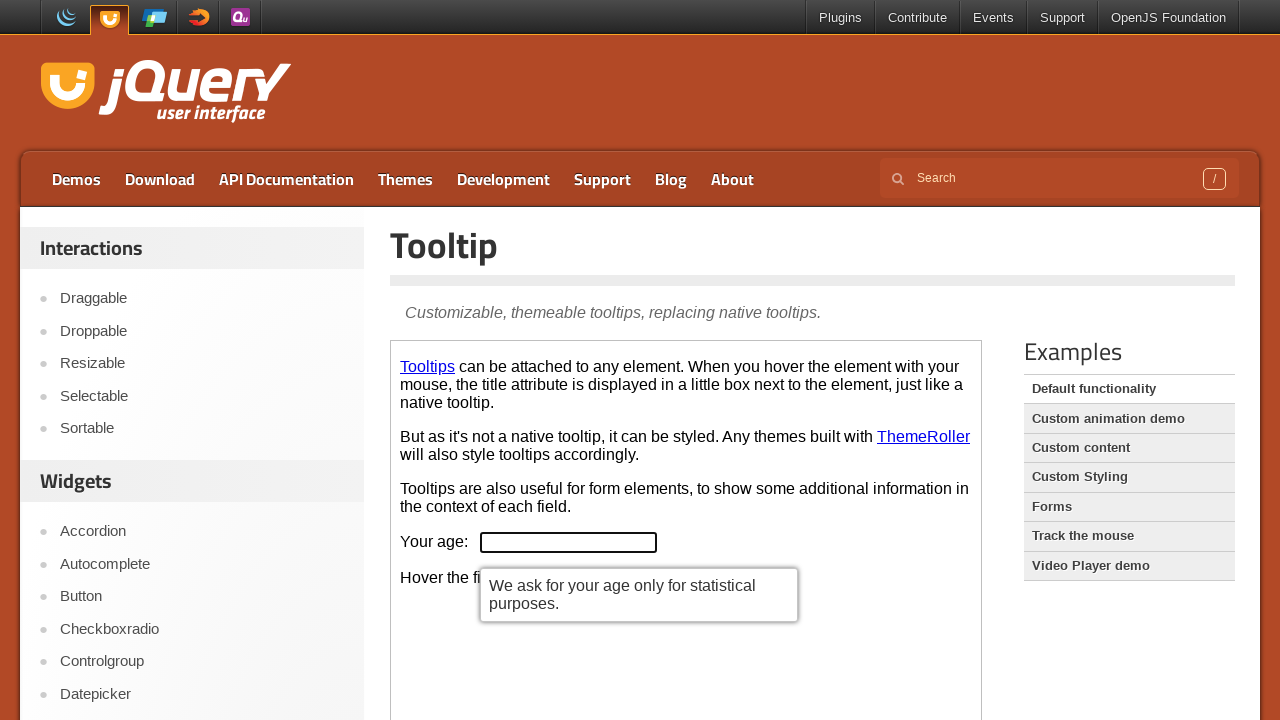

Retrieved tooltip content text
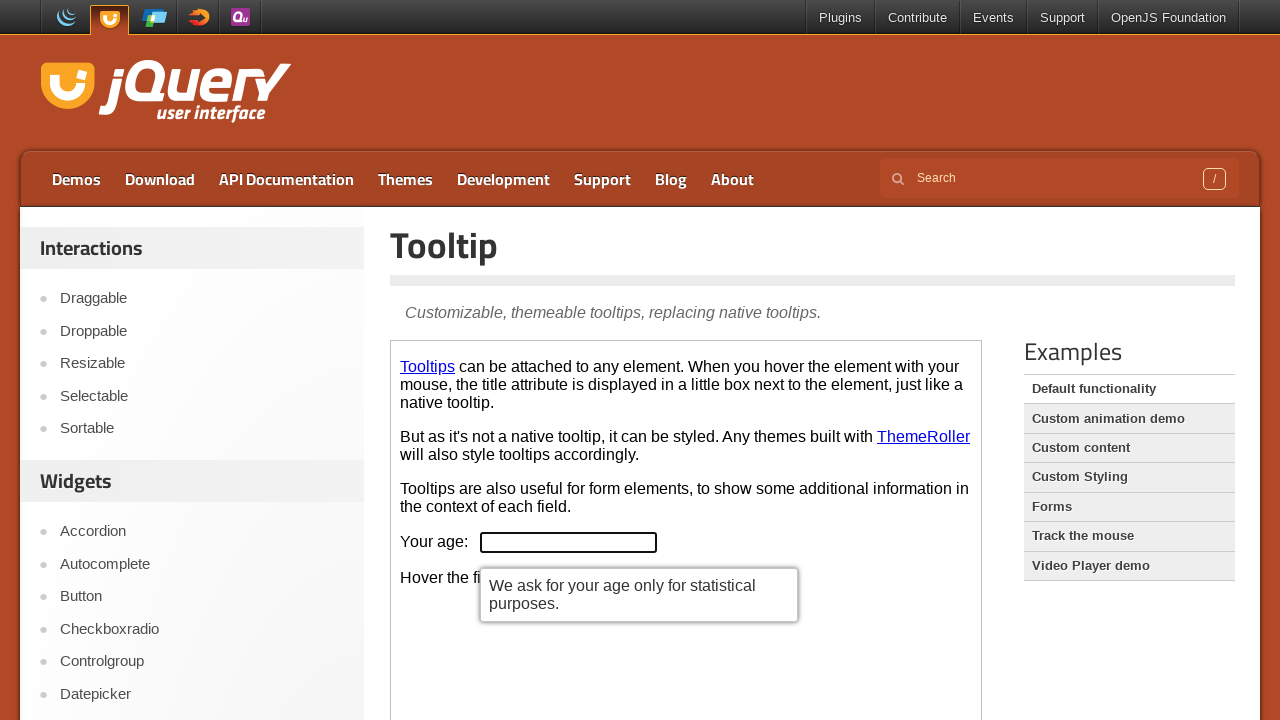

Verified tooltip text matches expected message
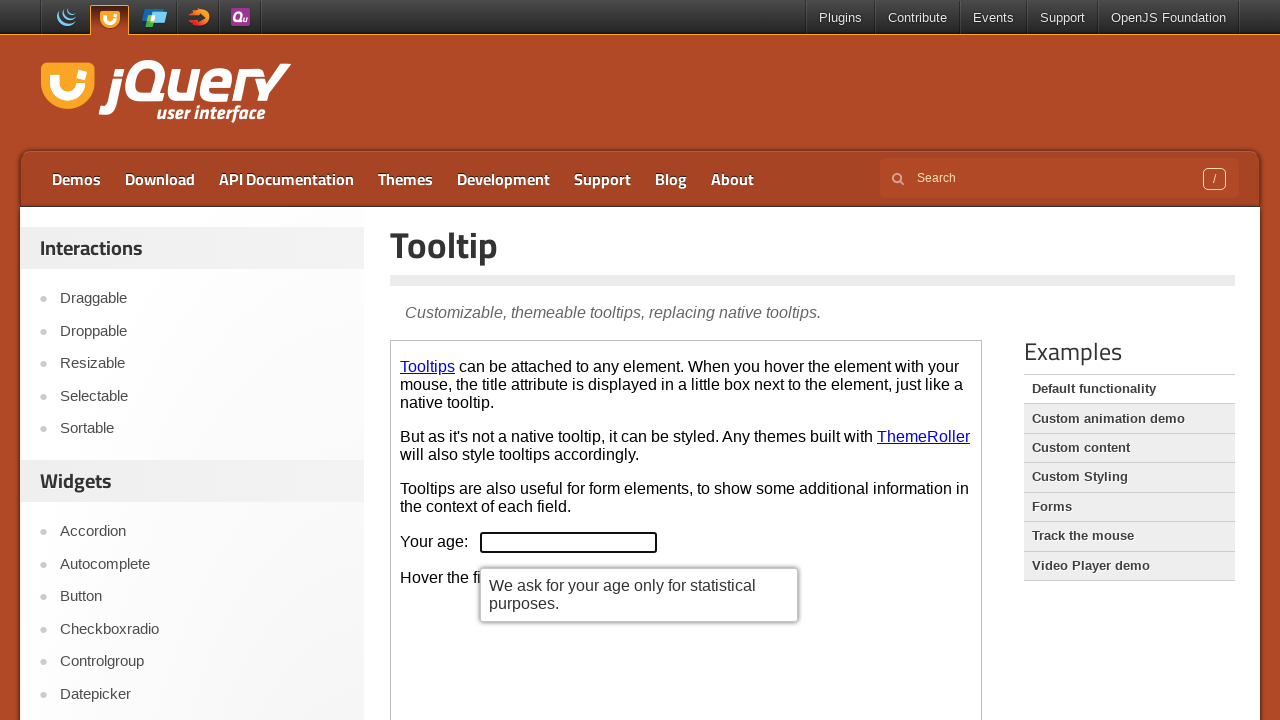

Filled age input field with value '23' on .demo-frame >> internal:control=enter-frame >> #age
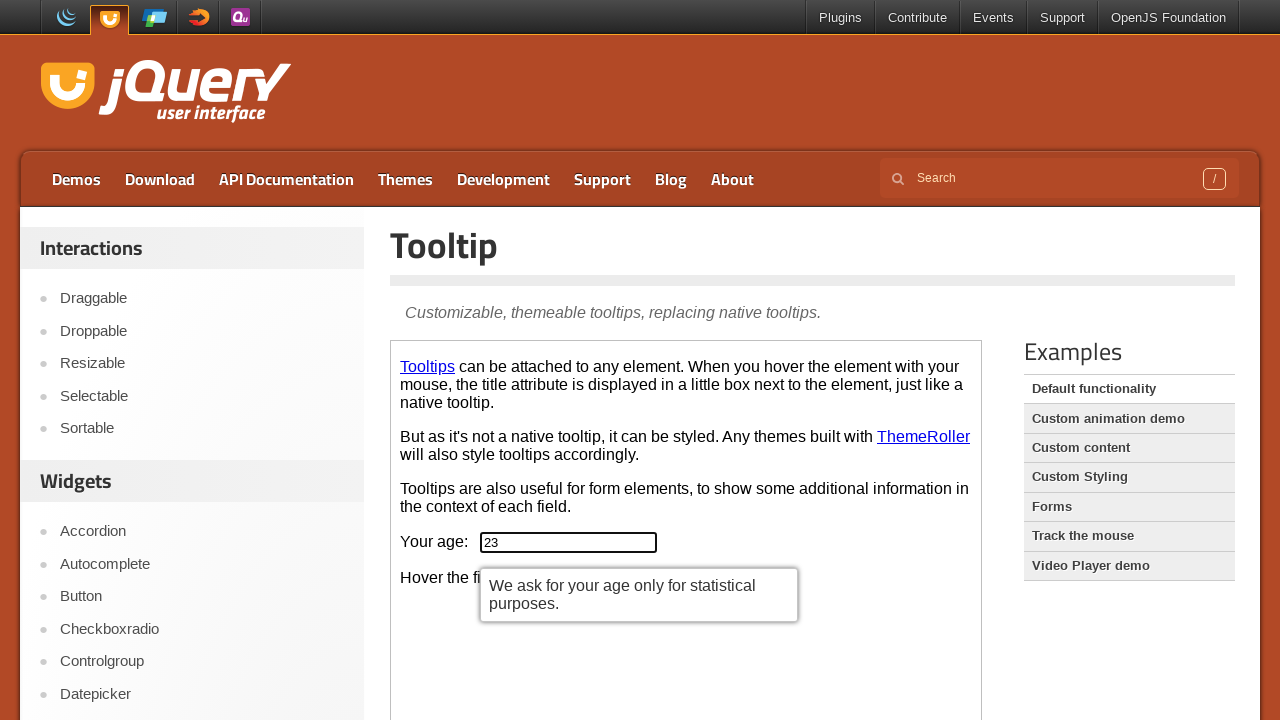

Retrieved header text from main page
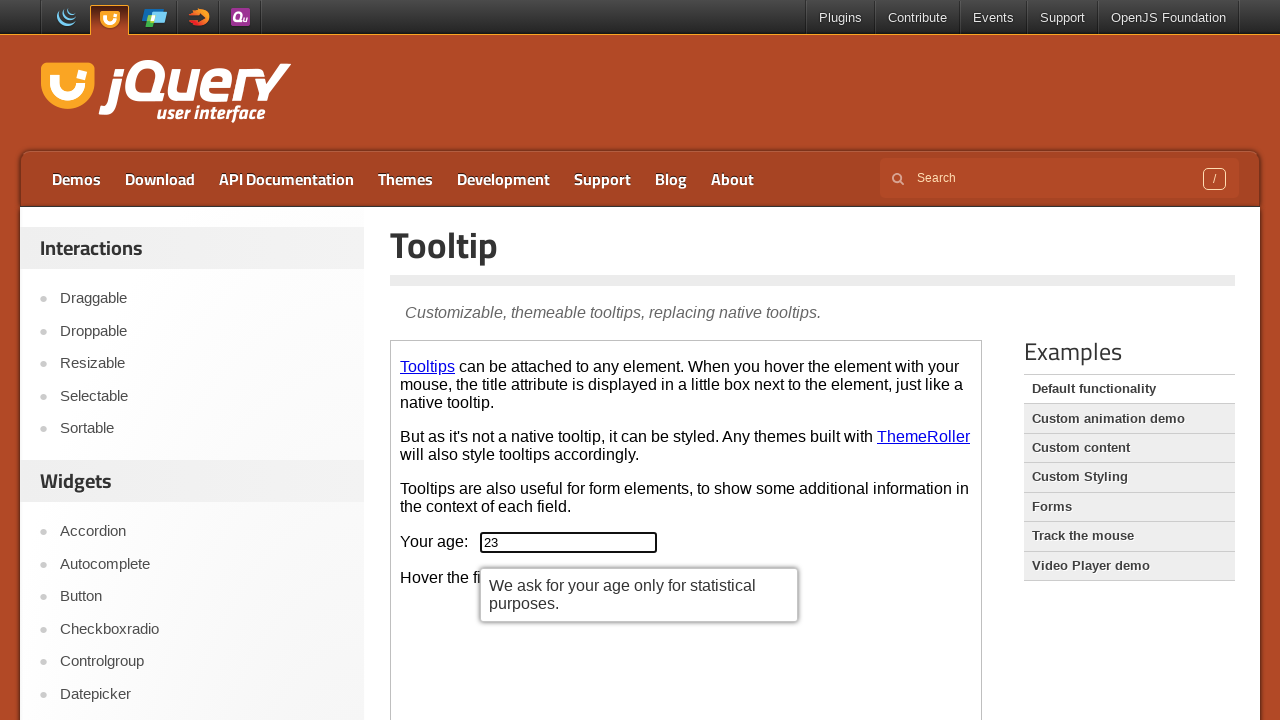

Printed header text: Tooltip
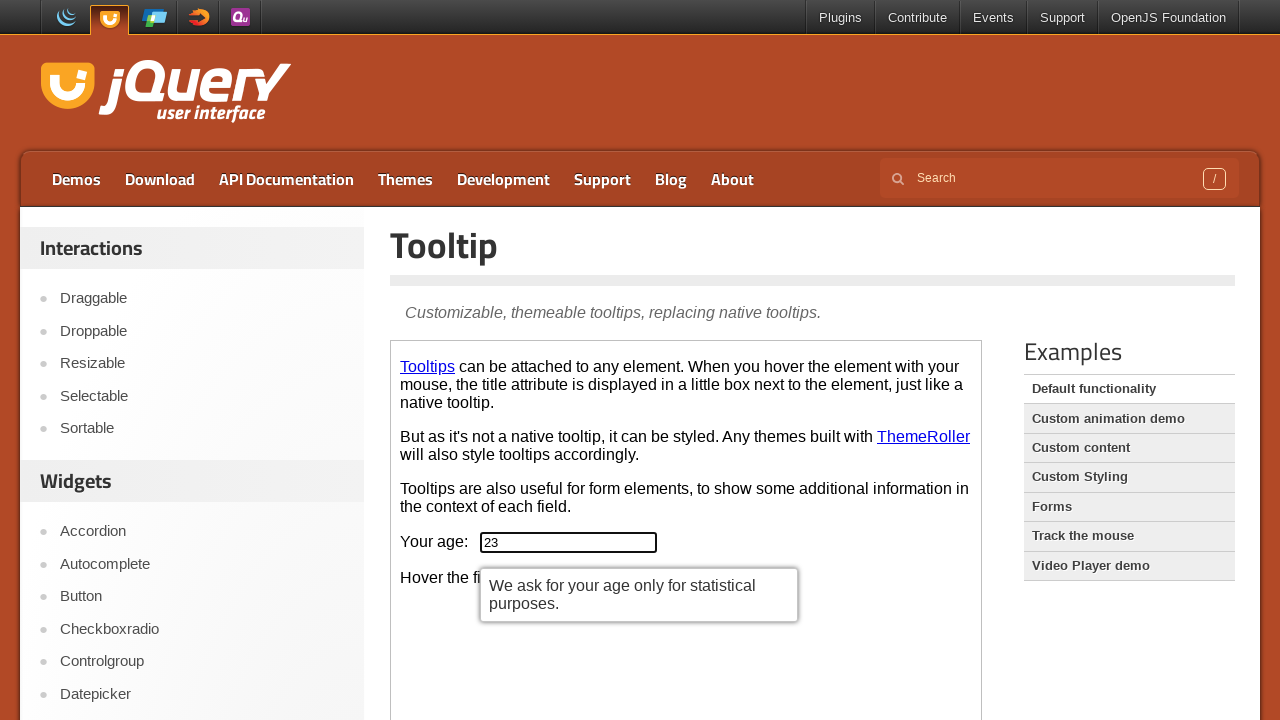

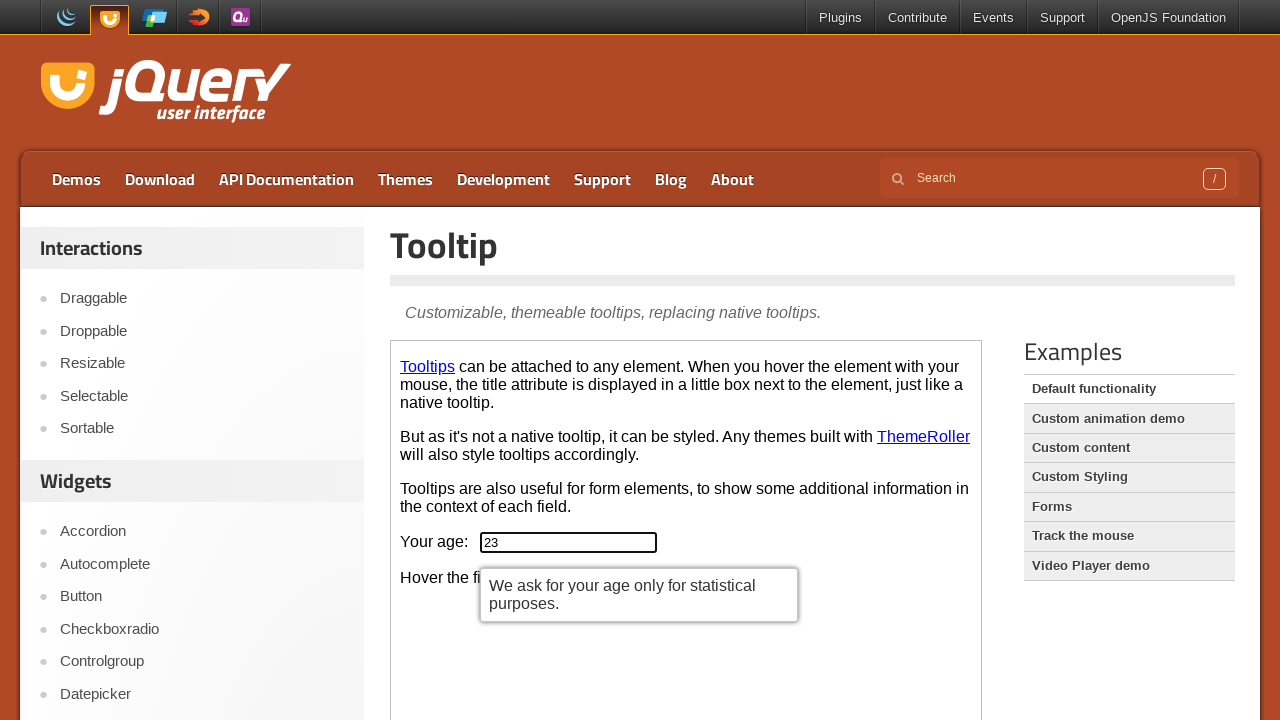